Tests successful zip code validation by entering a valid 5-digit zip code and proceeding to the next registration step

Starting URL: https://www.sharelane.com/

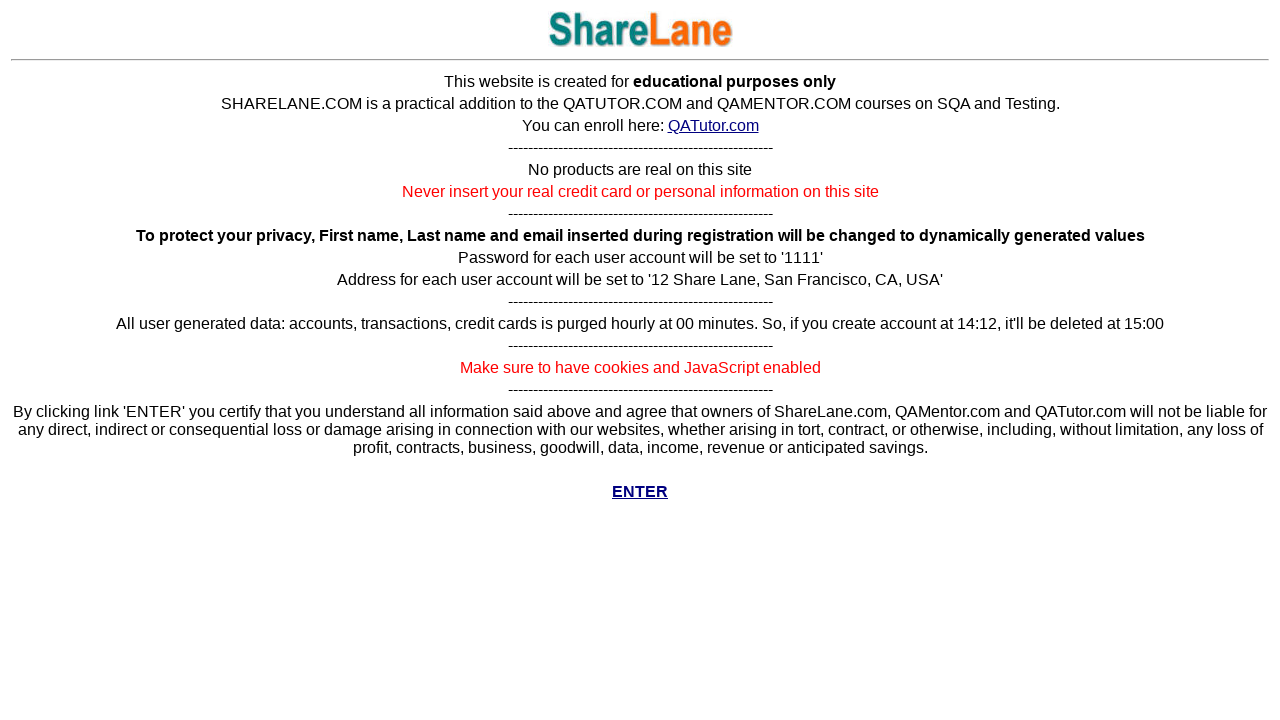

Clicked ENTER button on ShareLane homepage at (640, 492) on xpath=//b[text() = 'ENTER']
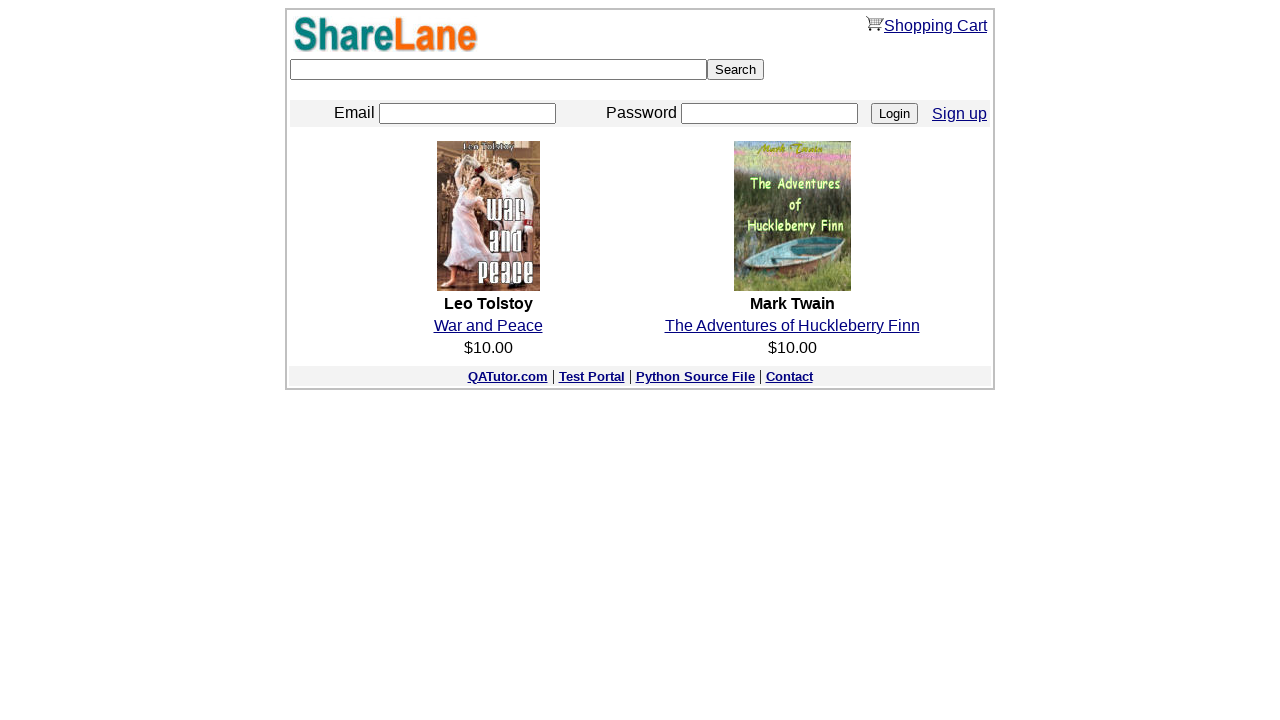

Clicked registration link at (960, 113) on xpath=//a[@href='./register.py']
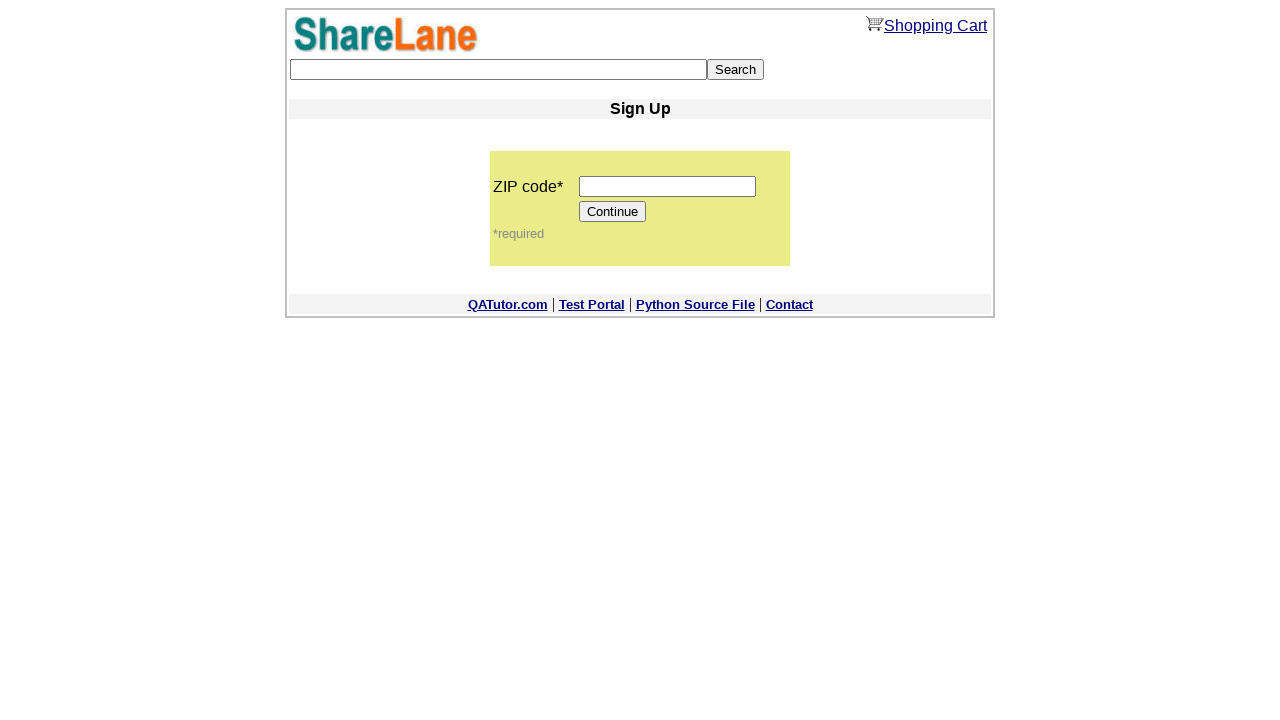

Entered valid 5-digit zip code '12345' on input[name='zip_code']
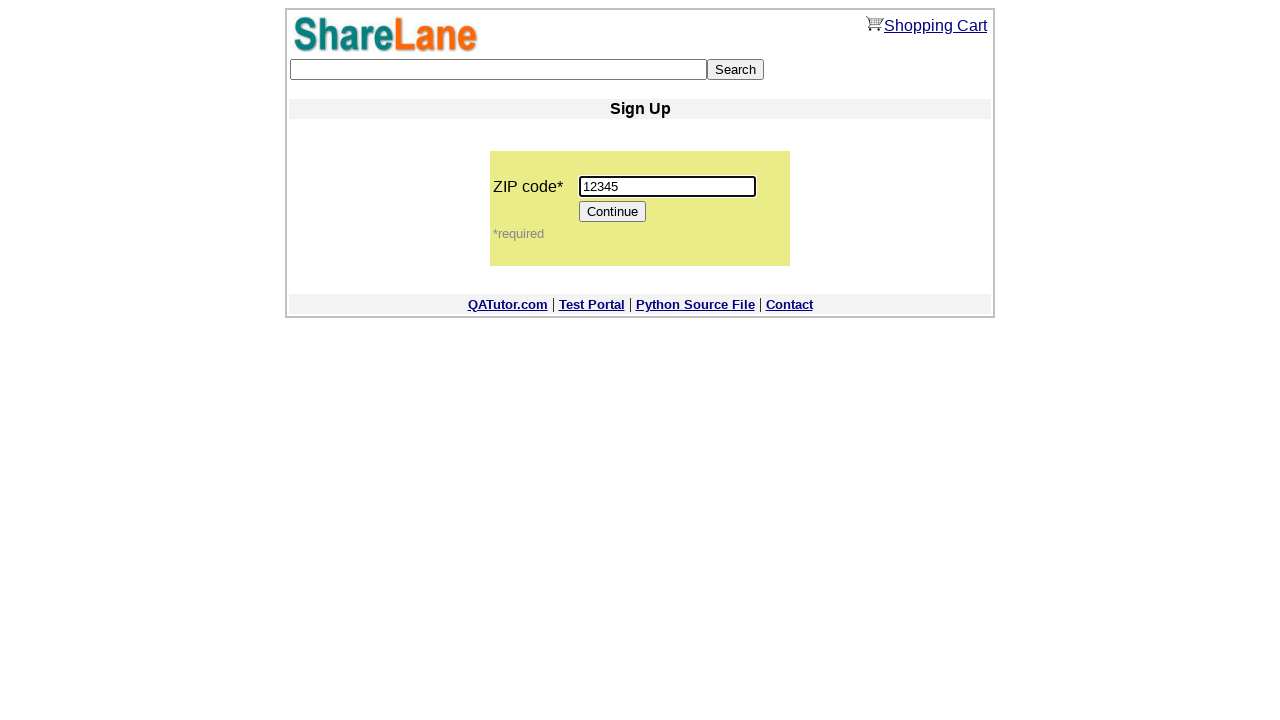

Clicked Continue button to proceed to next registration step at (613, 212) on input[value='Continue']
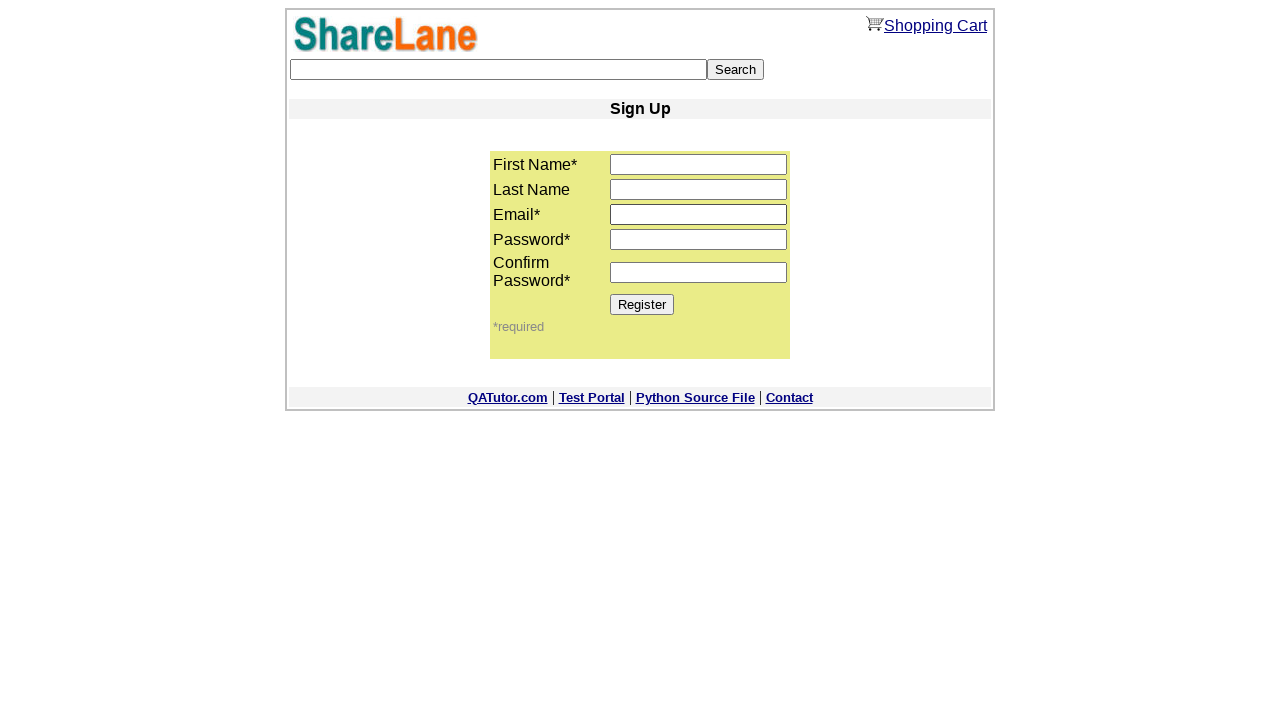

Verified successful navigation to next registration step
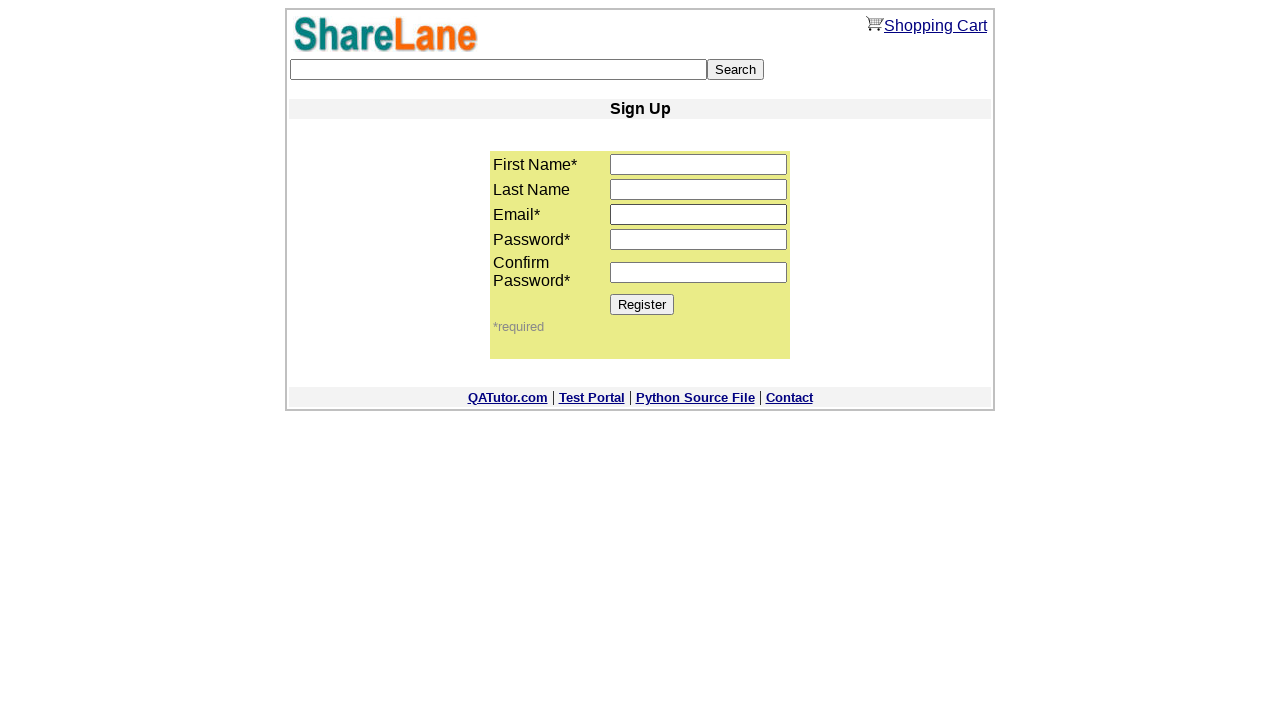

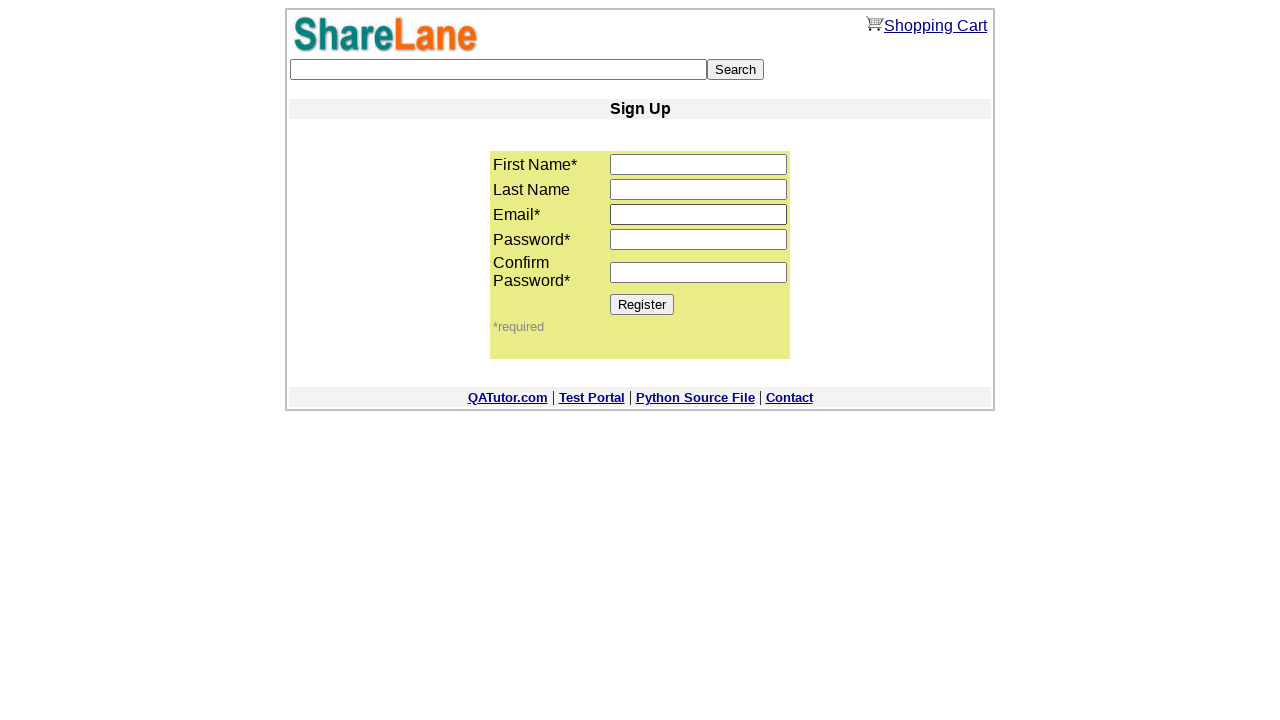